Tests dynamic page loading where content is hidden initially and revealed after clicking a Start button. Clicks the button, waits for the hidden element to become visible, and verifies it's displayed.

Starting URL: http://the-internet.herokuapp.com/dynamic_loading/1

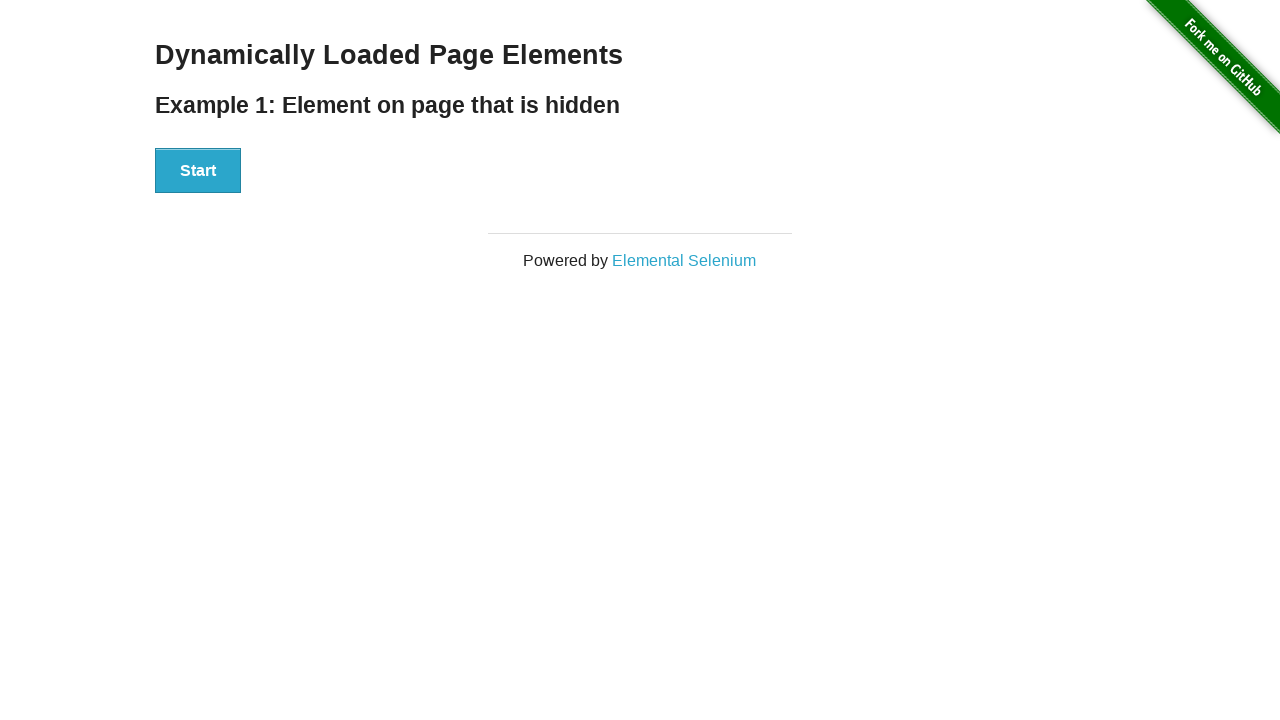

Clicked the Start button to trigger dynamic loading at (198, 171) on #start button
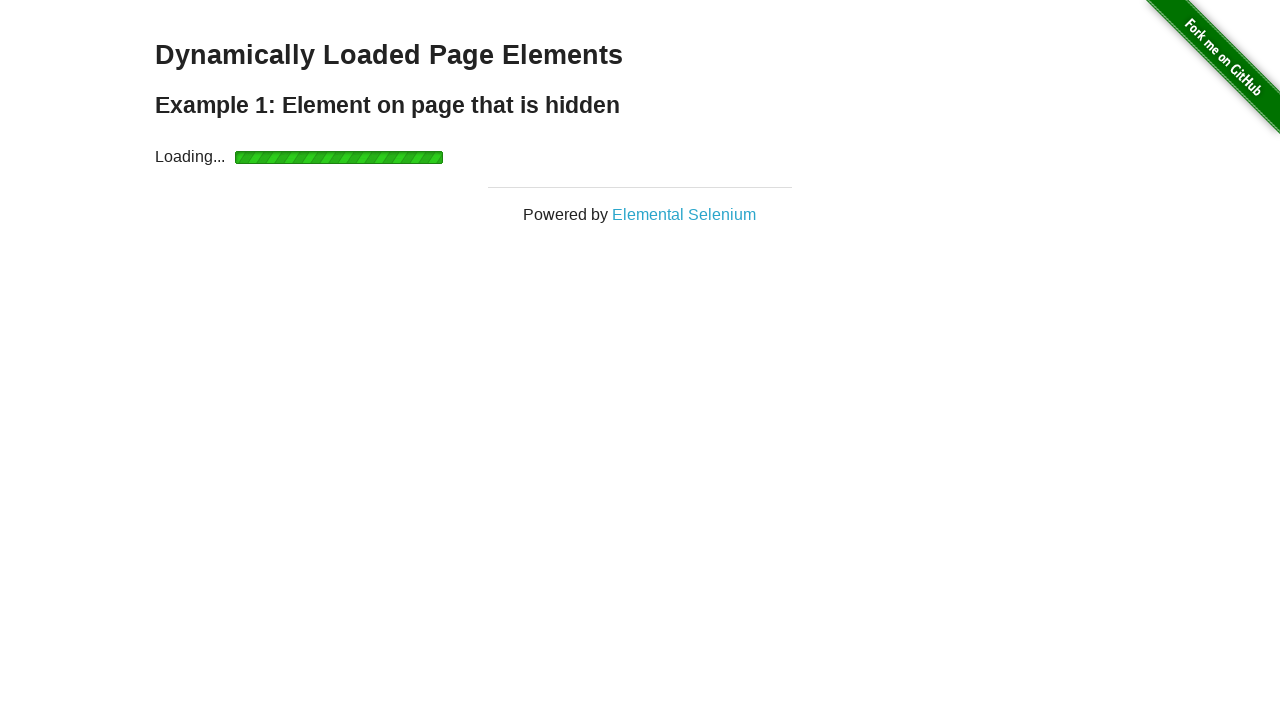

Waited for hidden content to become visible after clicking Start
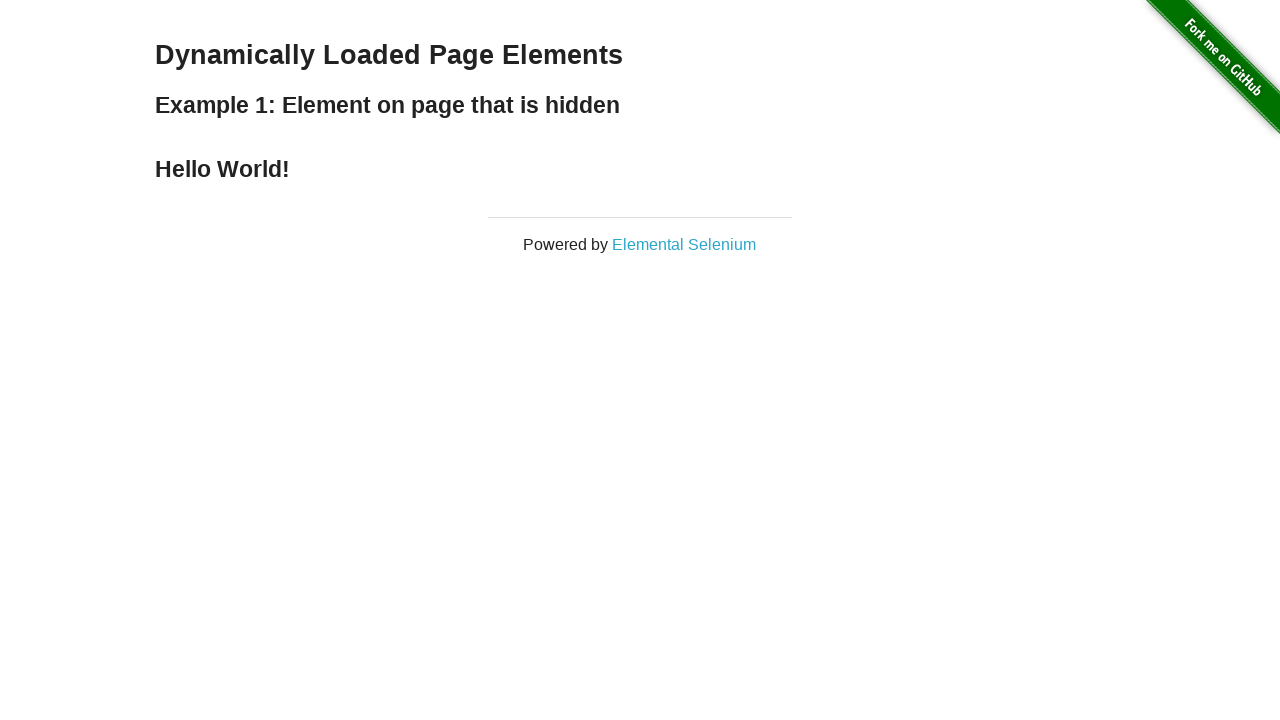

Verified that the finish element is displayed
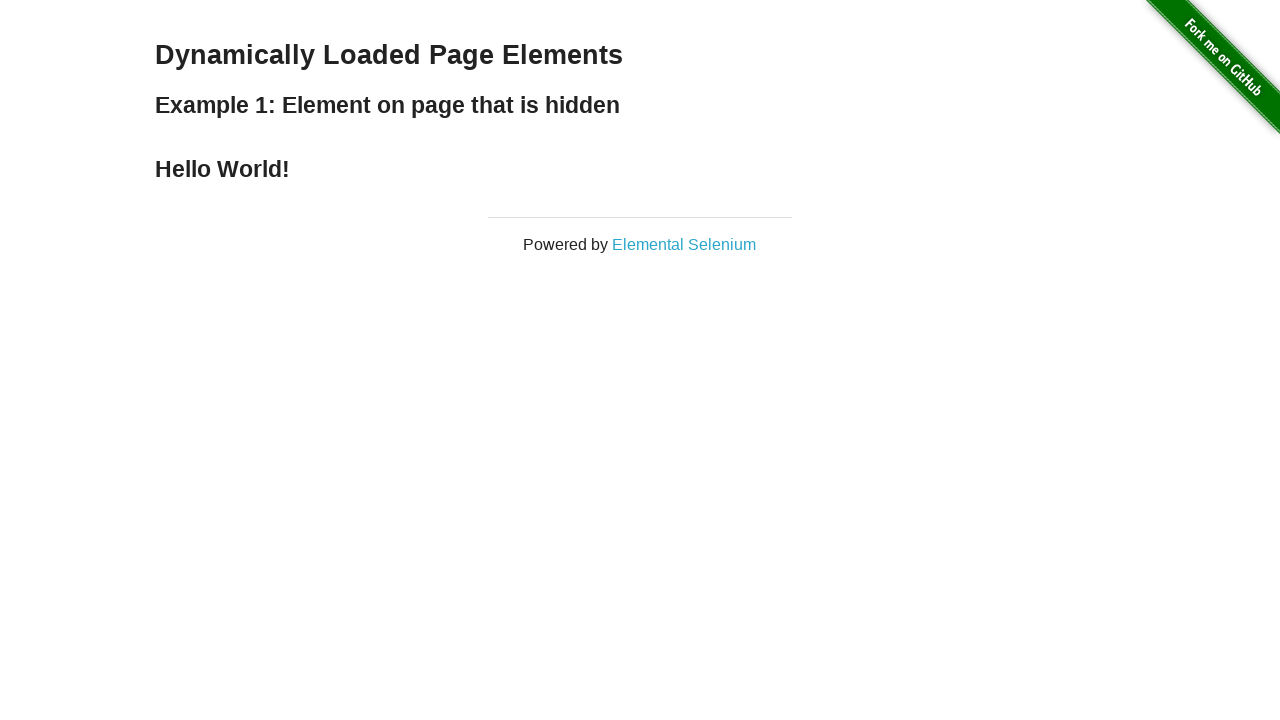

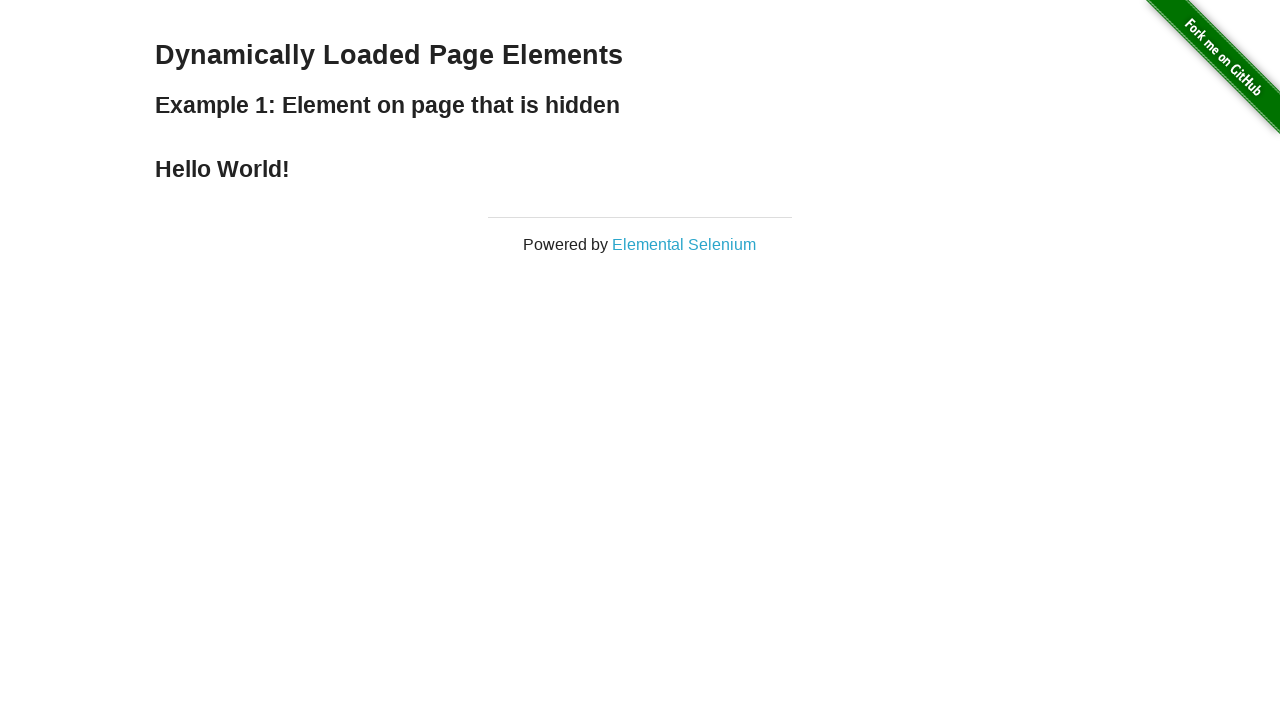